Tests alternative ways to fill the DemoQA practice form using dropdown clicks for state/city and keyboard shortcuts for date entry

Starting URL: https://demoqa.com/automation-practice-form

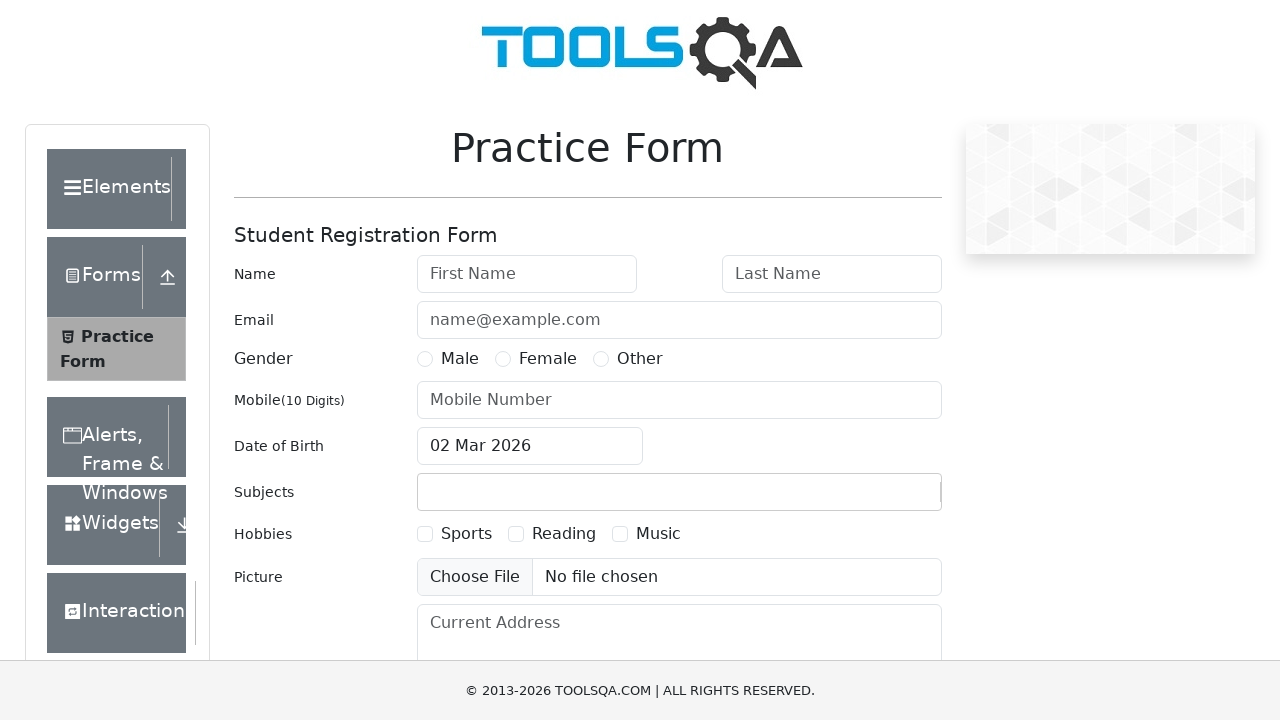

Clicked state dropdown to open options at (527, 437) on #state
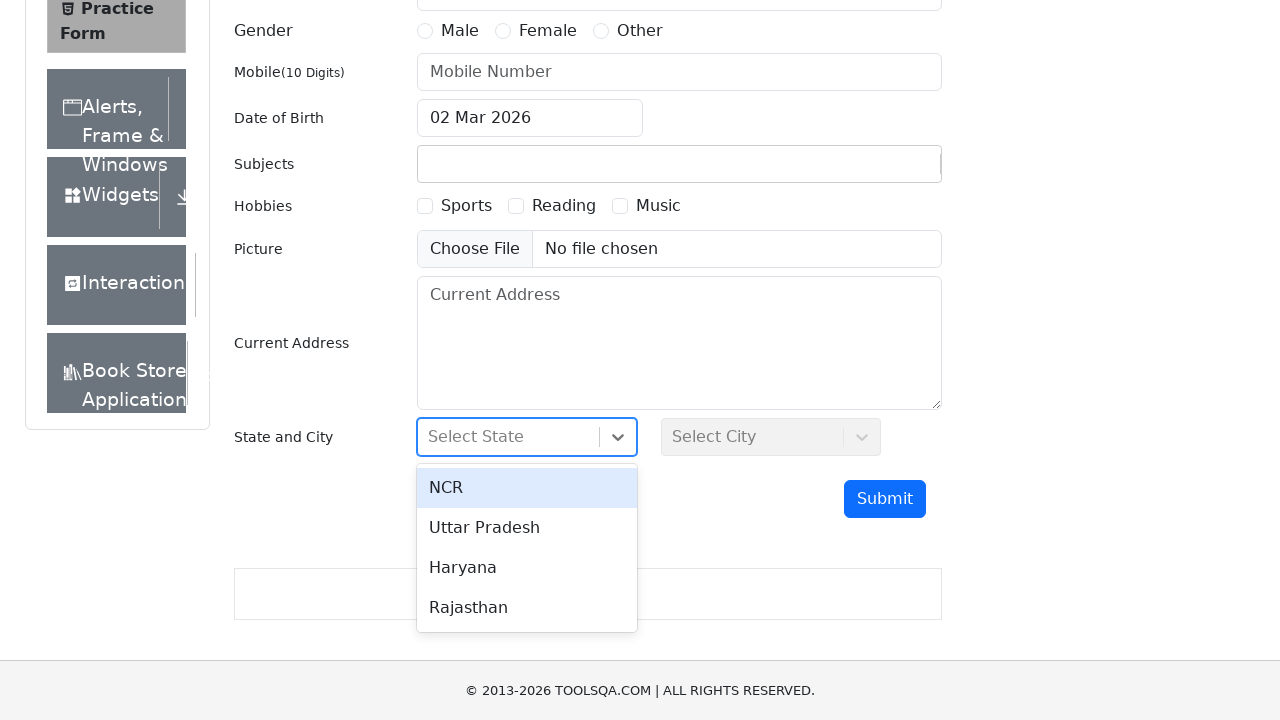

Selected first state option from dropdown at (527, 488) on #react-select-3-option-0
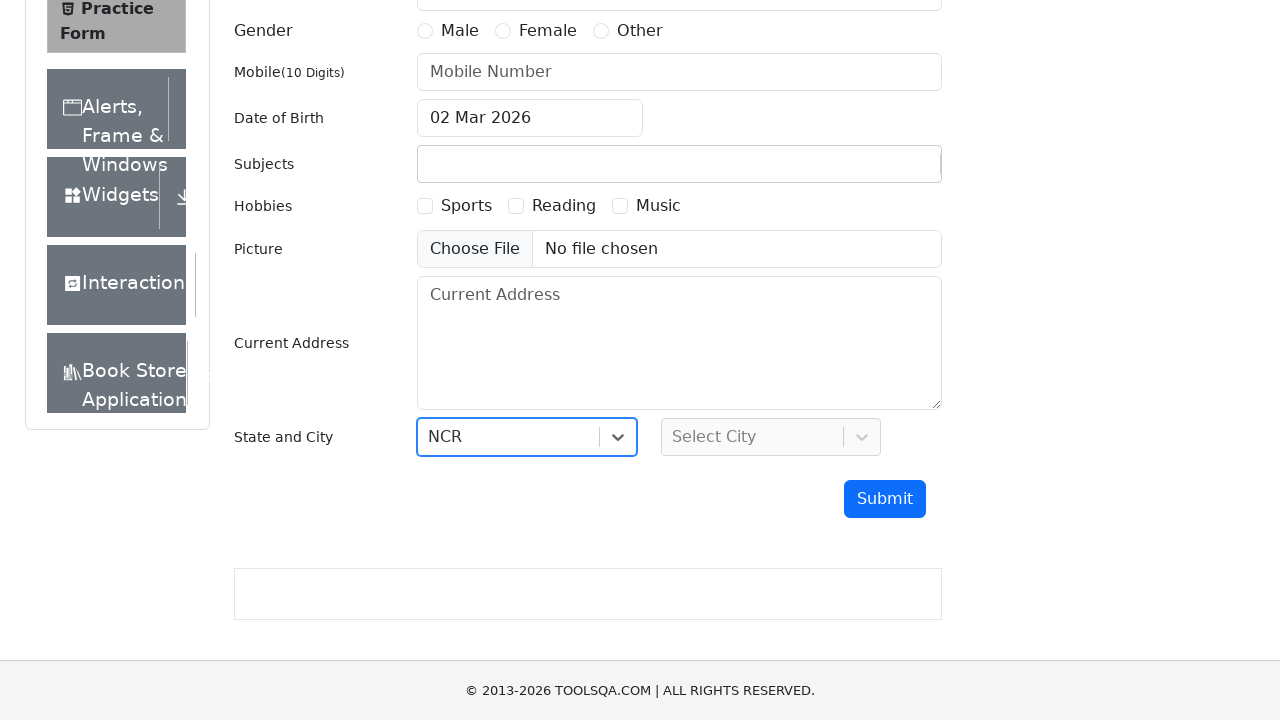

Clicked city dropdown to open options at (771, 437) on #city
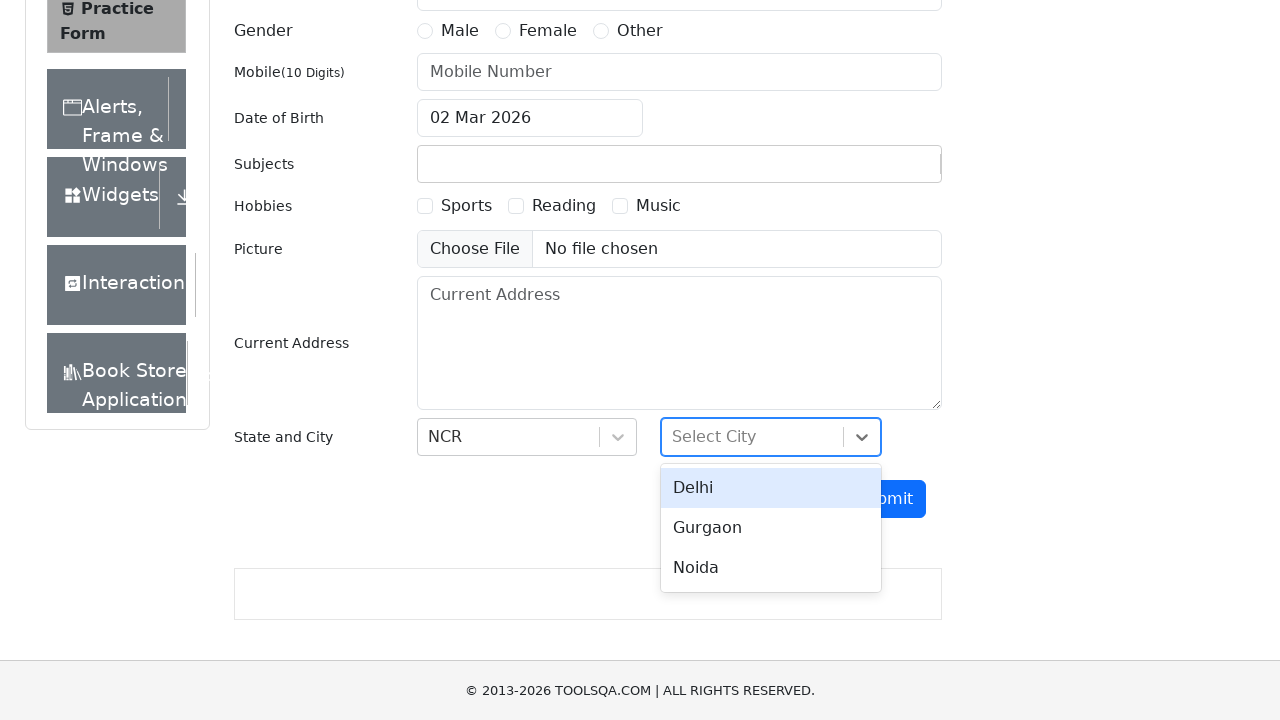

Selected second city option from dropdown at (771, 528) on #react-select-4-option-1
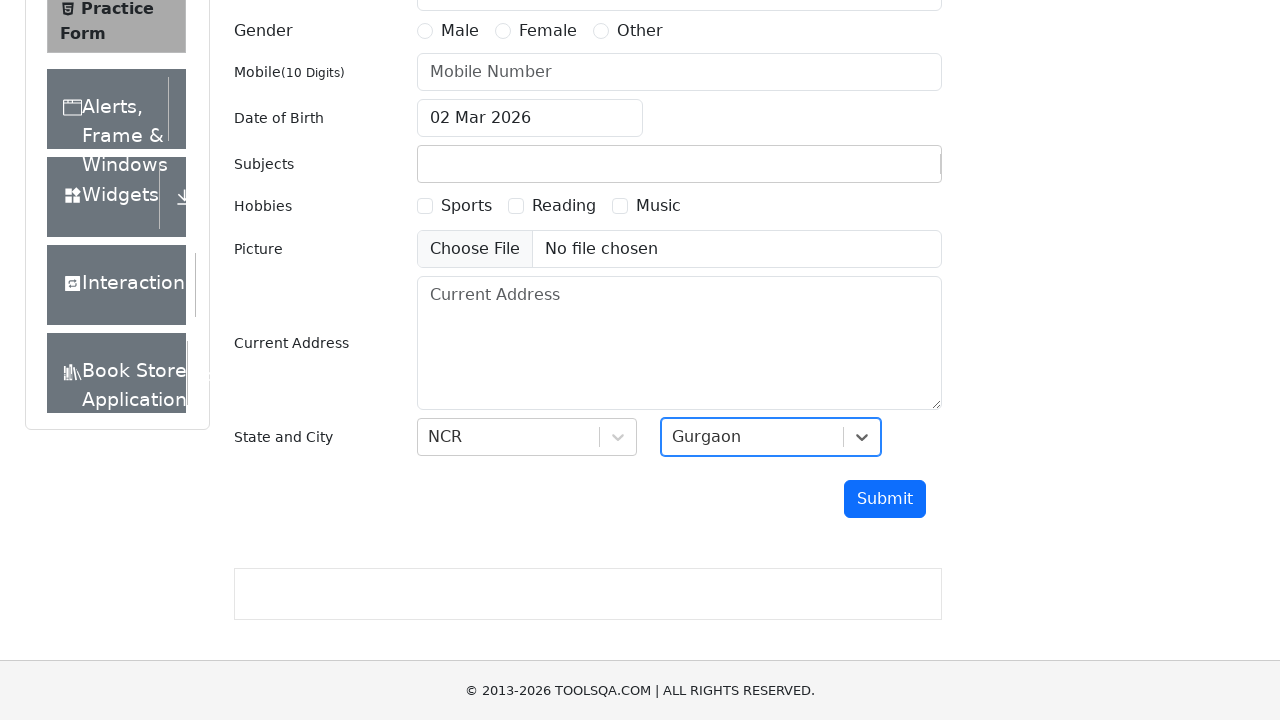

Typed 'm' in subjects input field on #subjectsInput
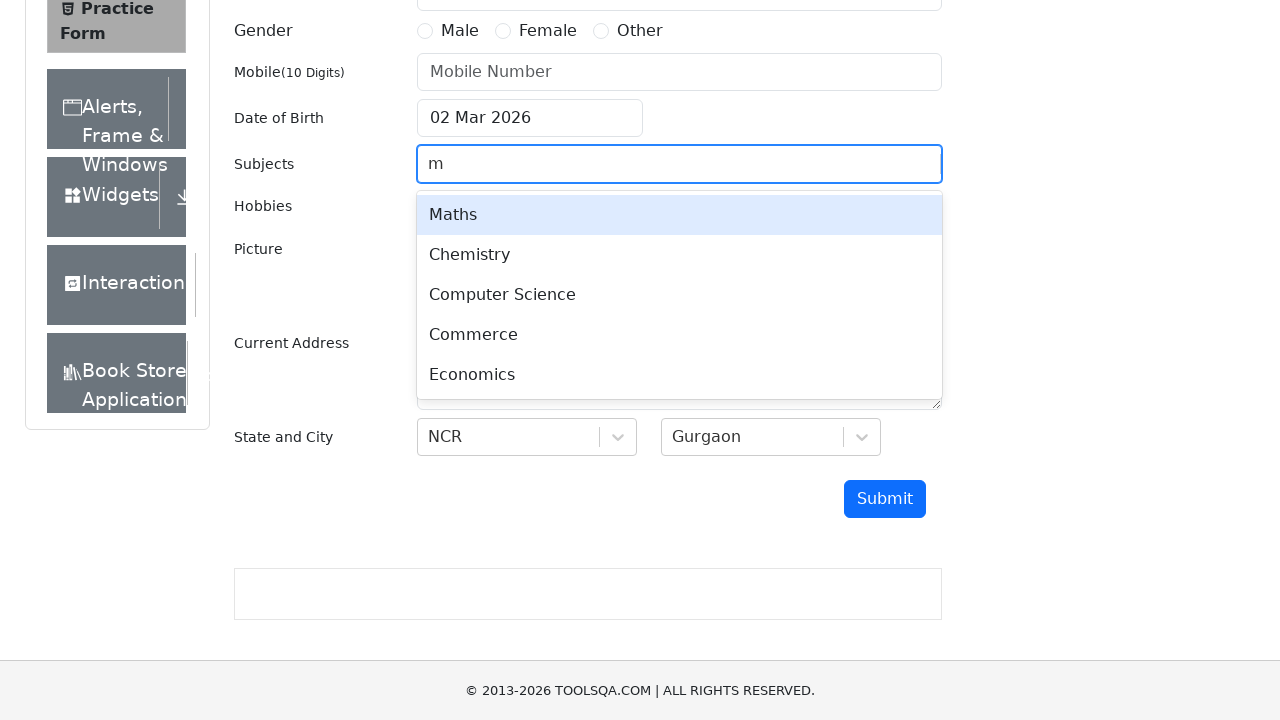

Pressed Enter to confirm first subject selection on #subjectsInput
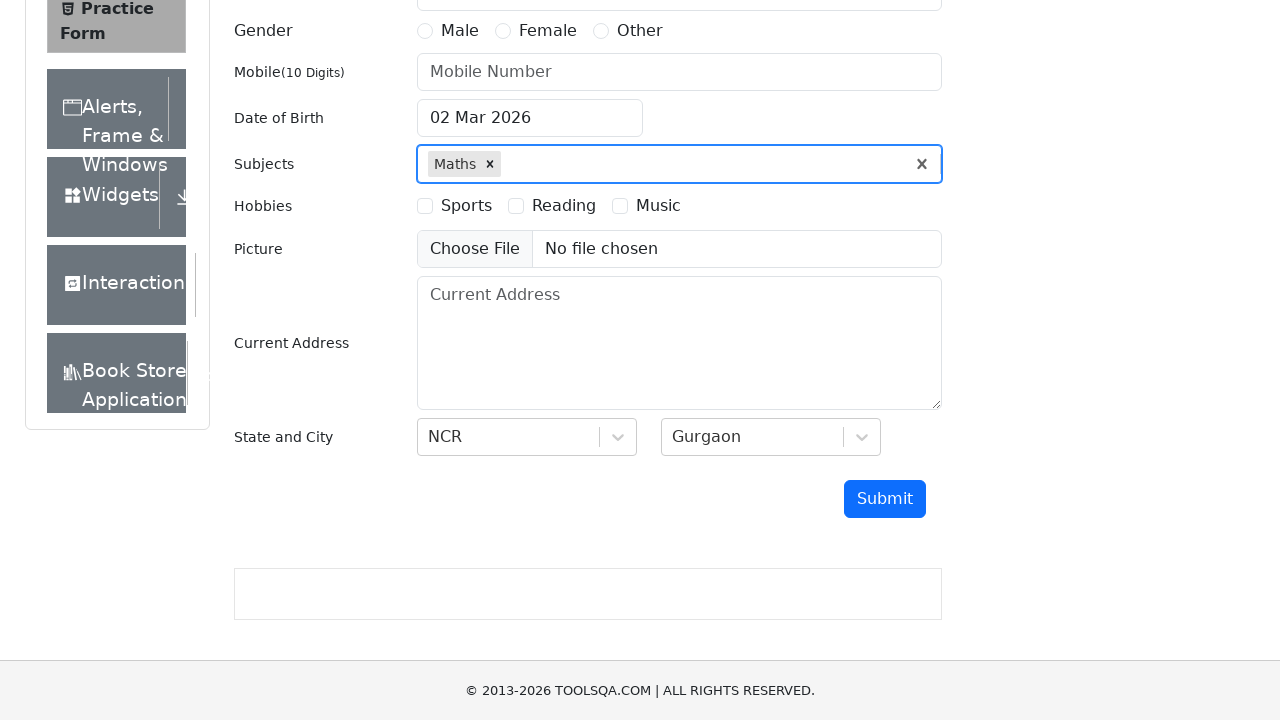

Typed 'ch' in subjects input field on #subjectsInput
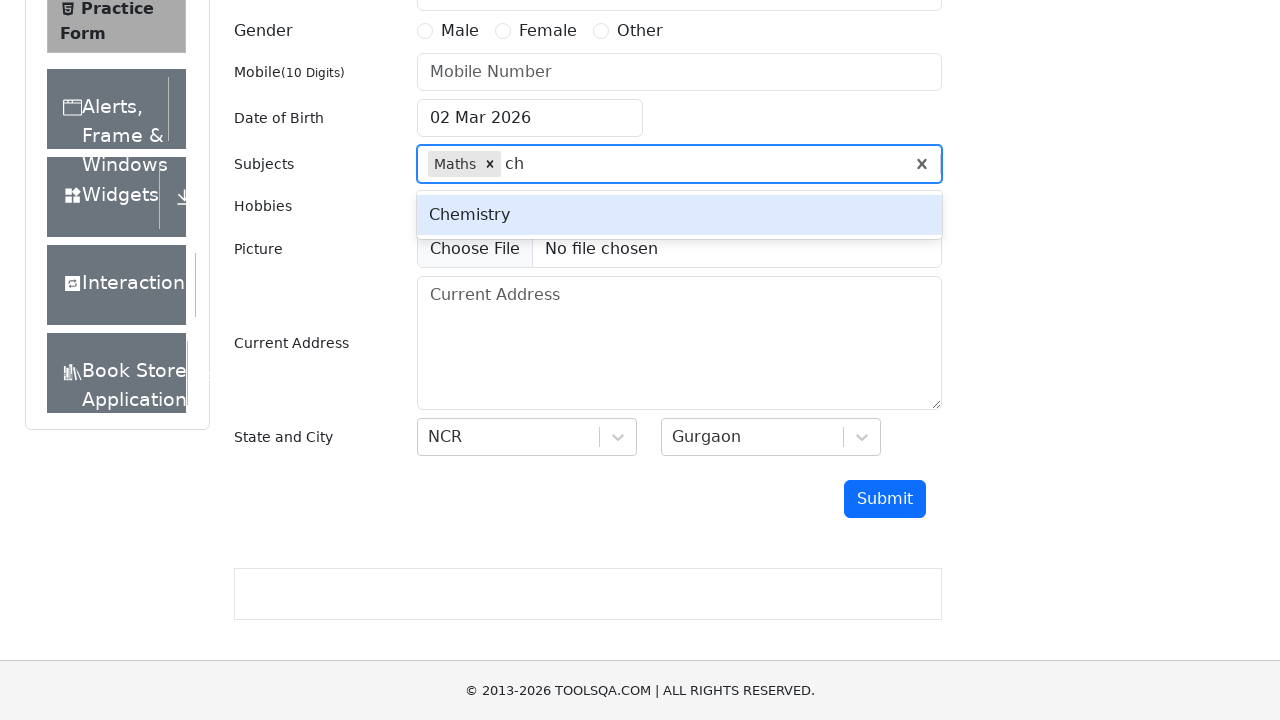

Pressed Enter to confirm second subject selection on #subjectsInput
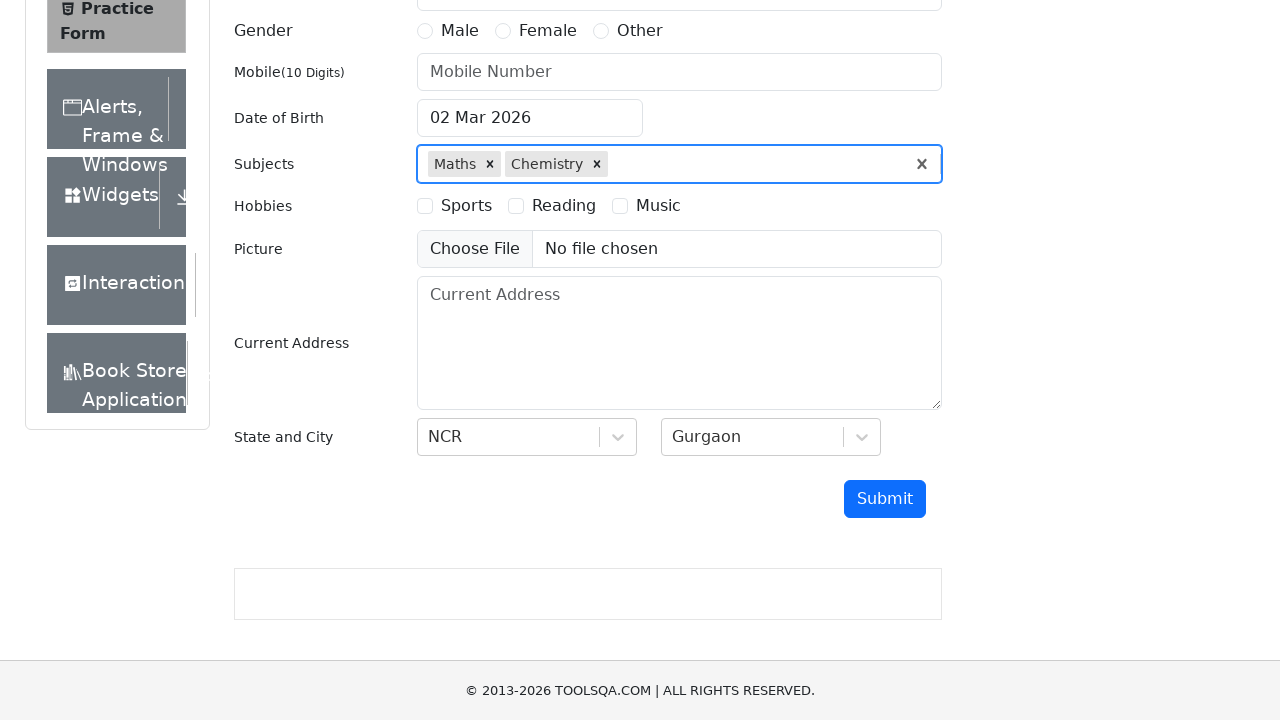

Clicked date of birth input field at (530, 118) on #dateOfBirthInput
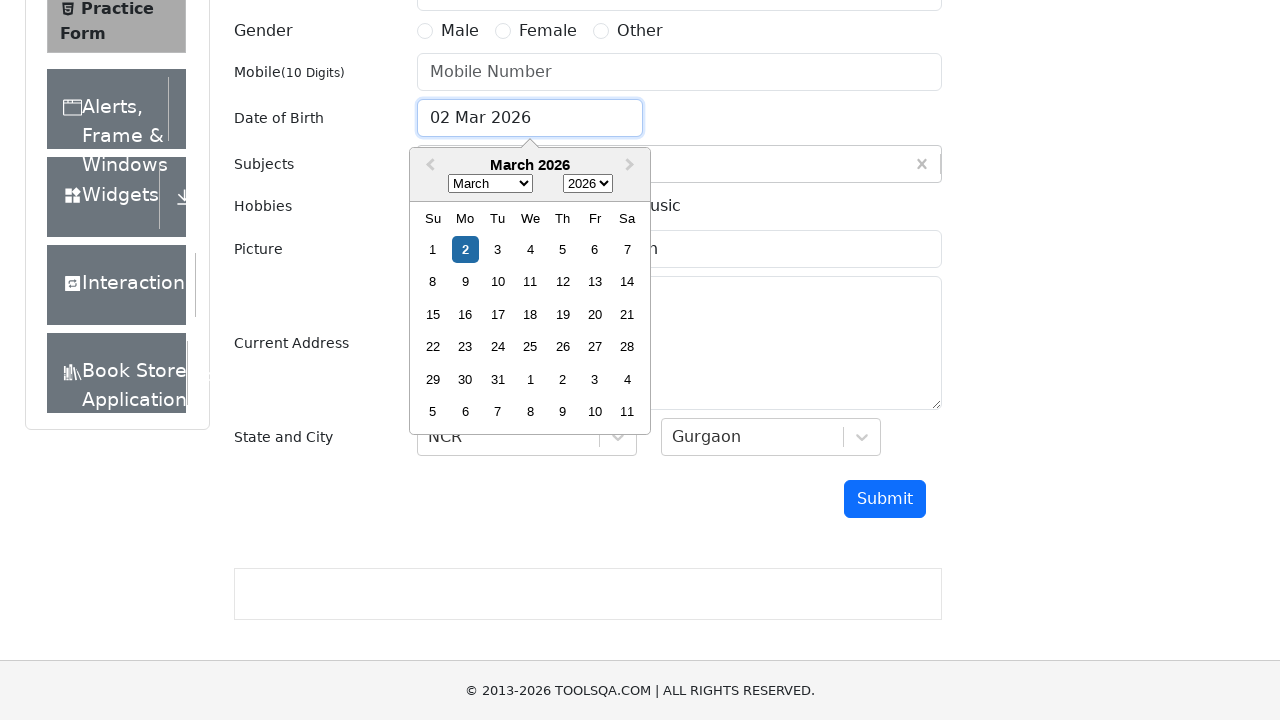

Selected all text in date field using Ctrl+A
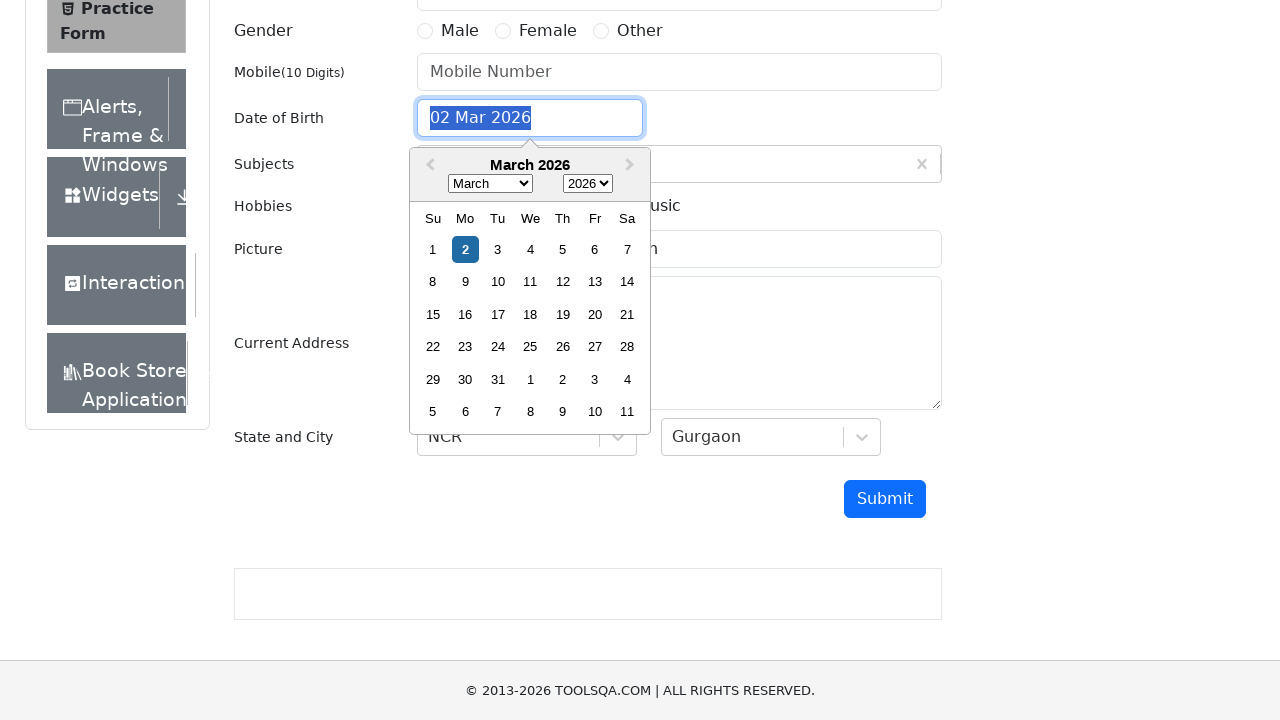

Typed date of birth '05.17.1993' using keyboard
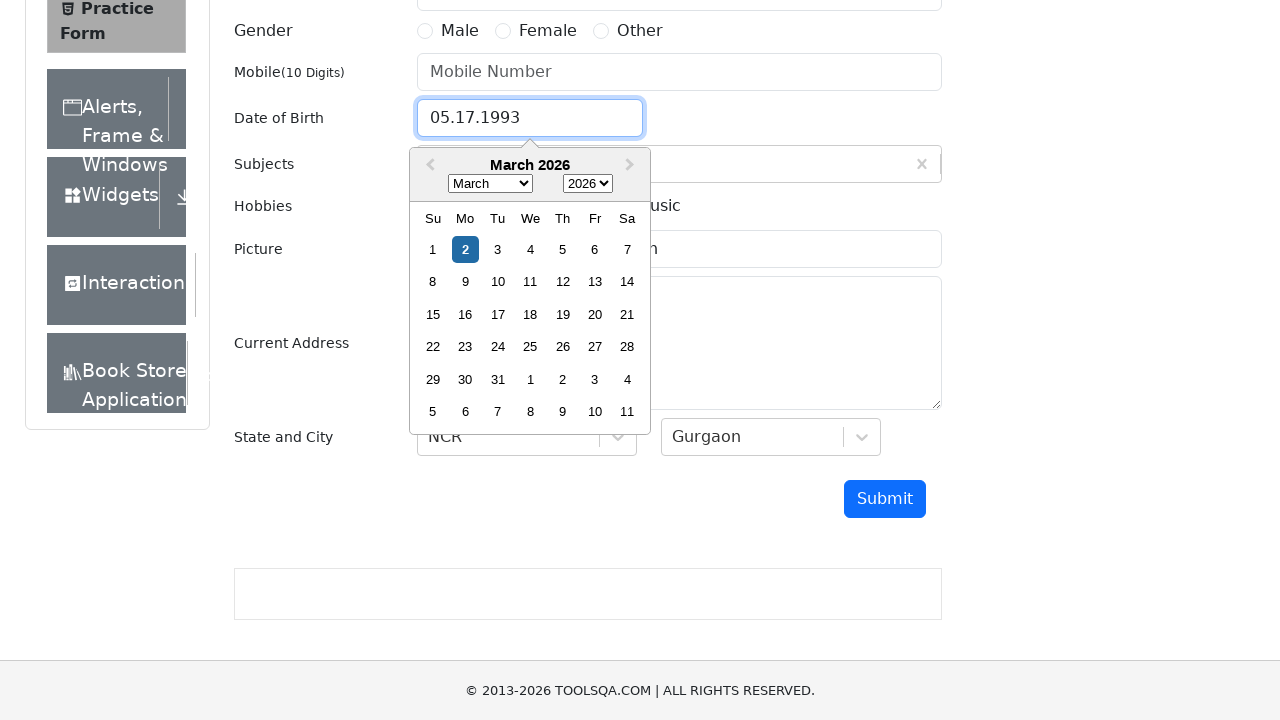

Pressed Enter to confirm date of birth entry on #dateOfBirthInput
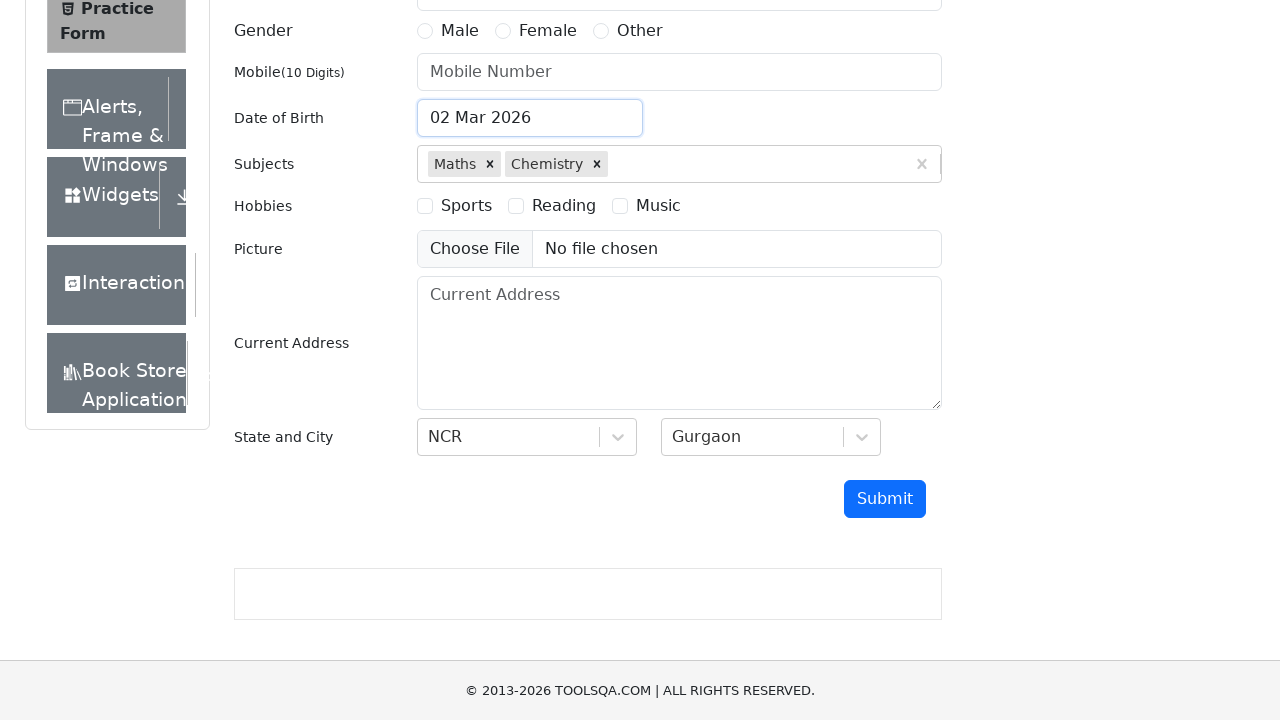

Filled first name field with 'Viktoriia' on #firstName
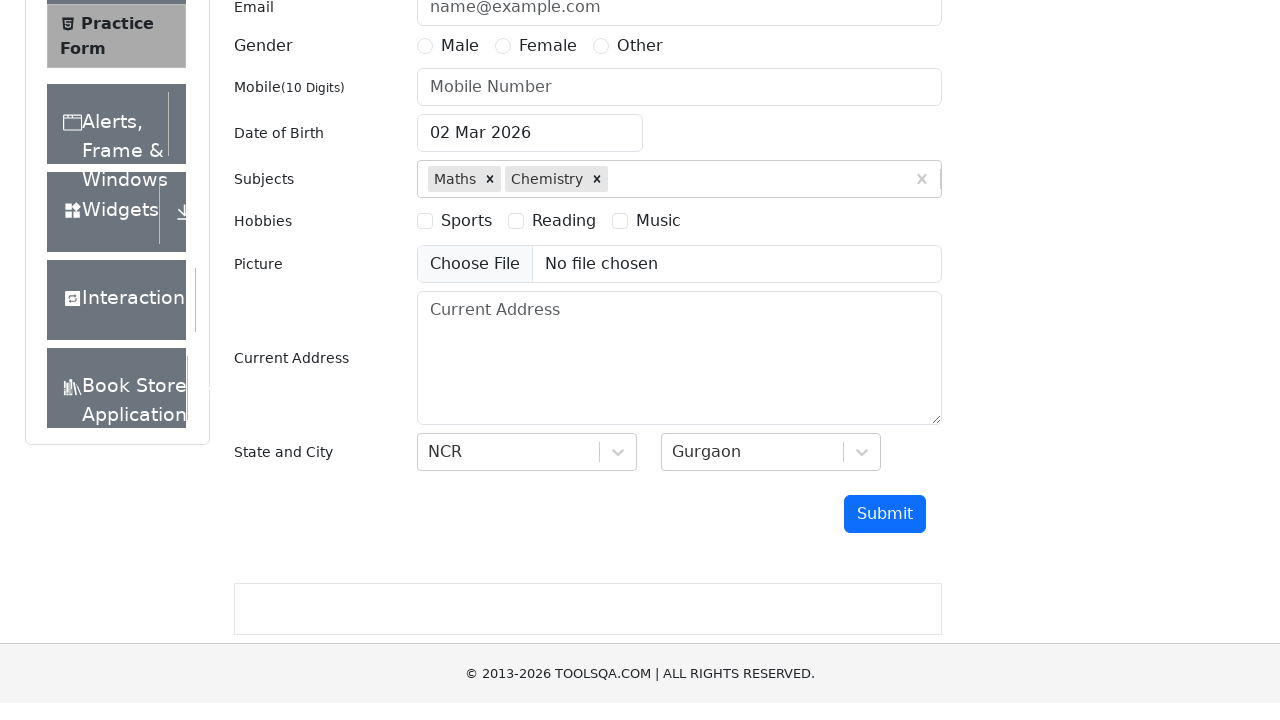

Filled last name field with 'Lav' on #lastName
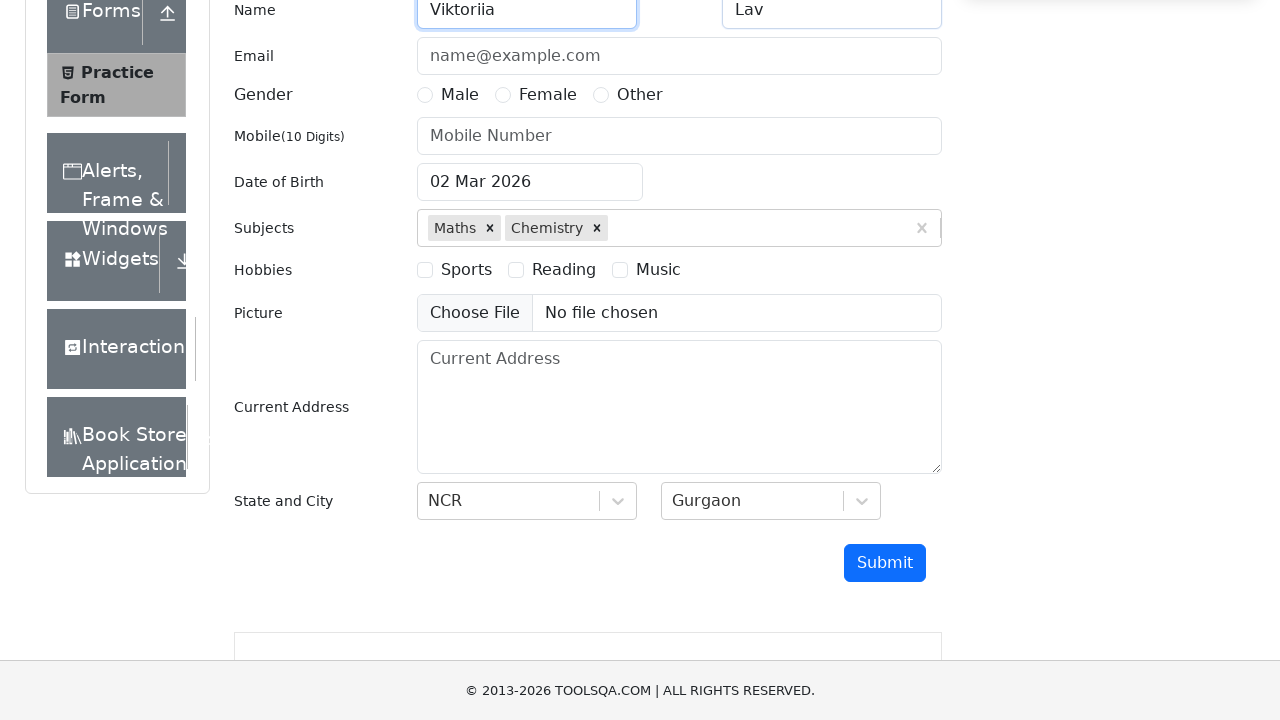

Filled email field with 'newuser@gmail.com' on #userEmail
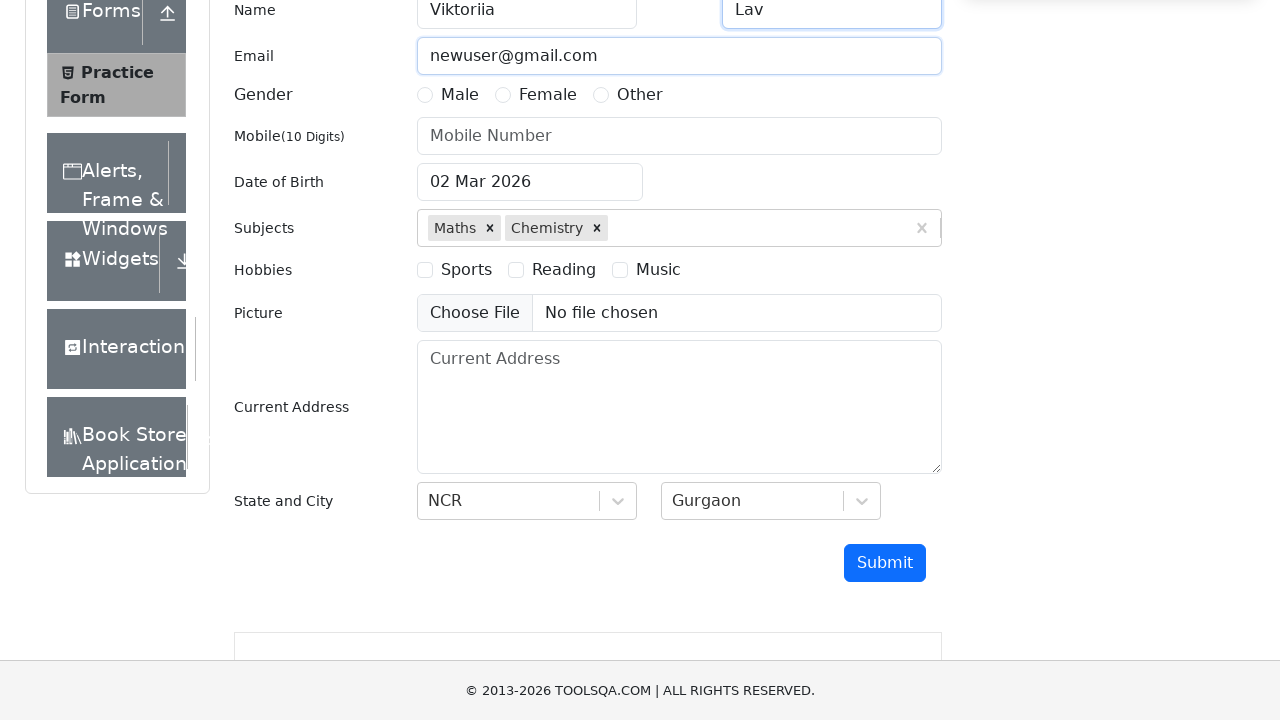

Selected Female gender option at (548, 95) on [for="gender-radio-2"]
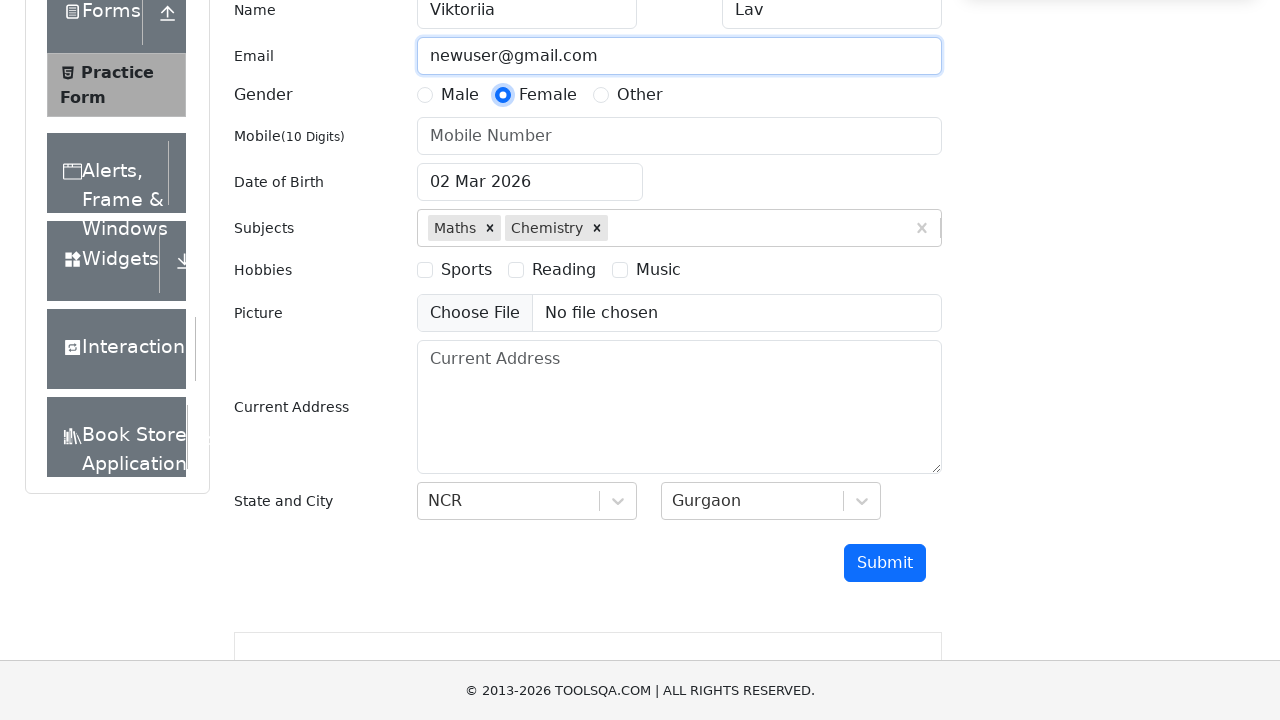

Filled phone number field with '8800222334' on #userNumber
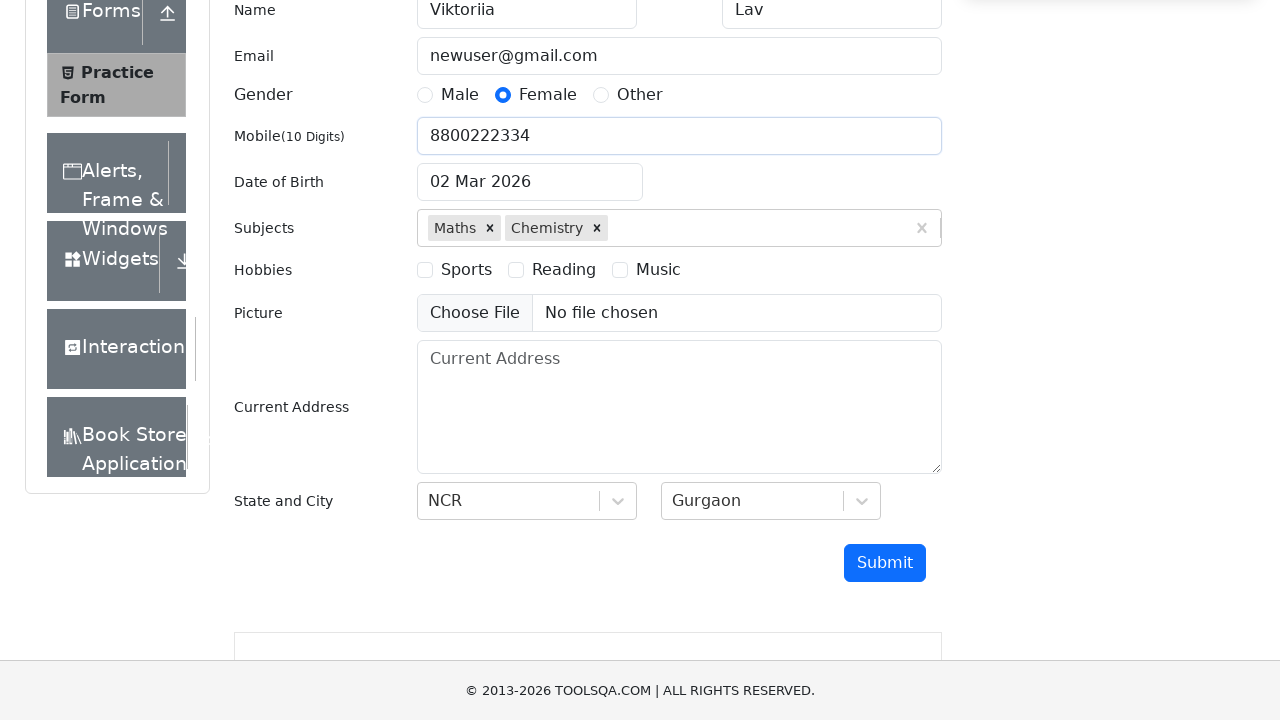

Checked first hobby checkbox at (466, 270) on [for="hobbies-checkbox-1"]
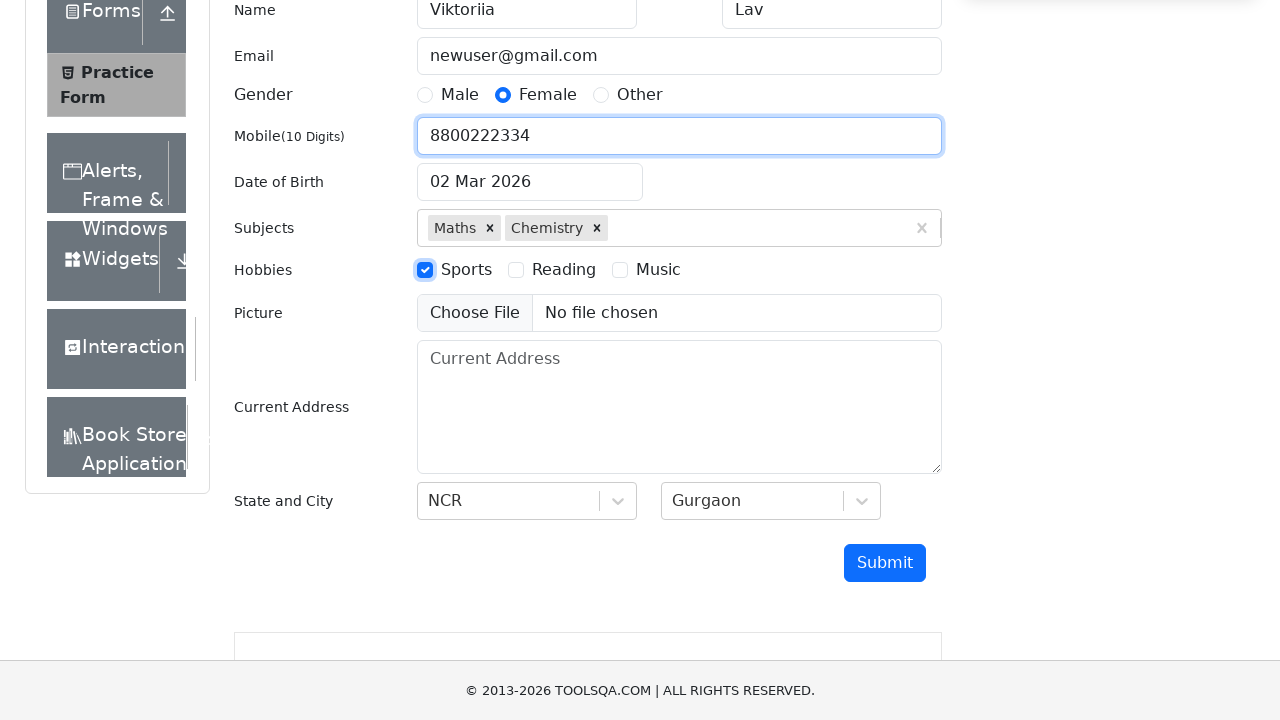

Checked second hobby checkbox at (564, 270) on [for="hobbies-checkbox-2"]
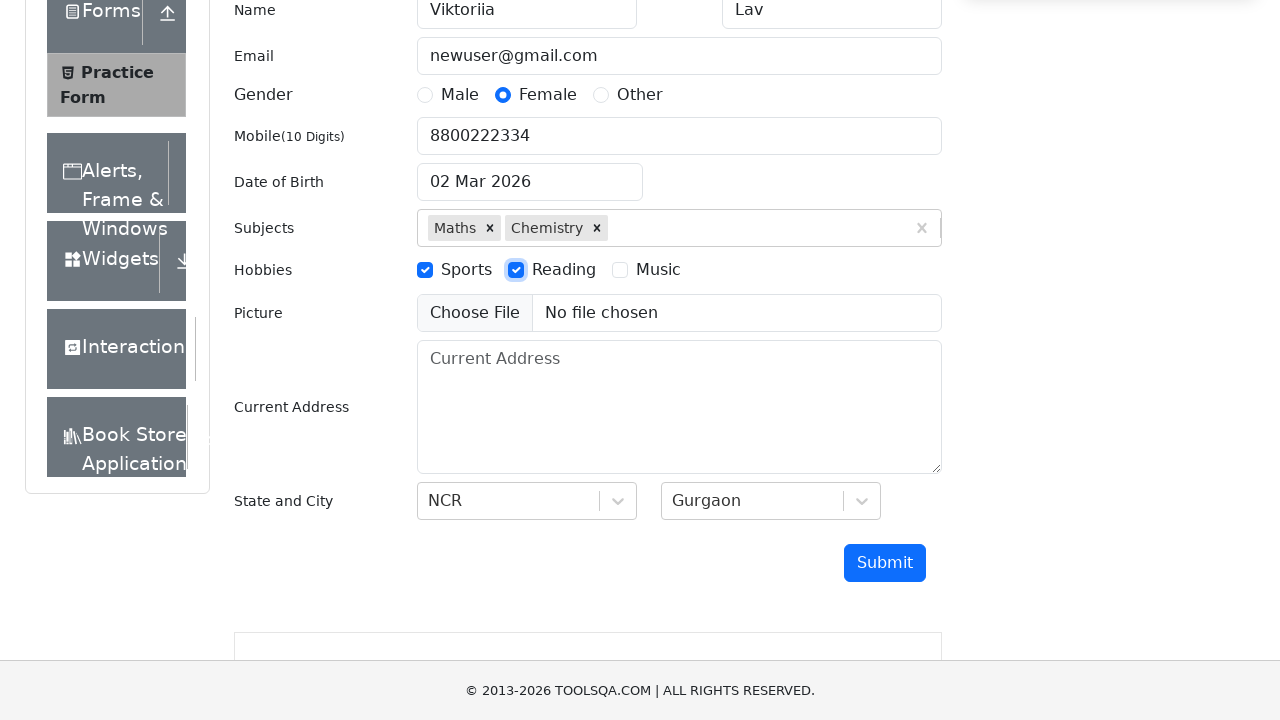

Filled address field with '144 Broadway, suit 12' on #currentAddress
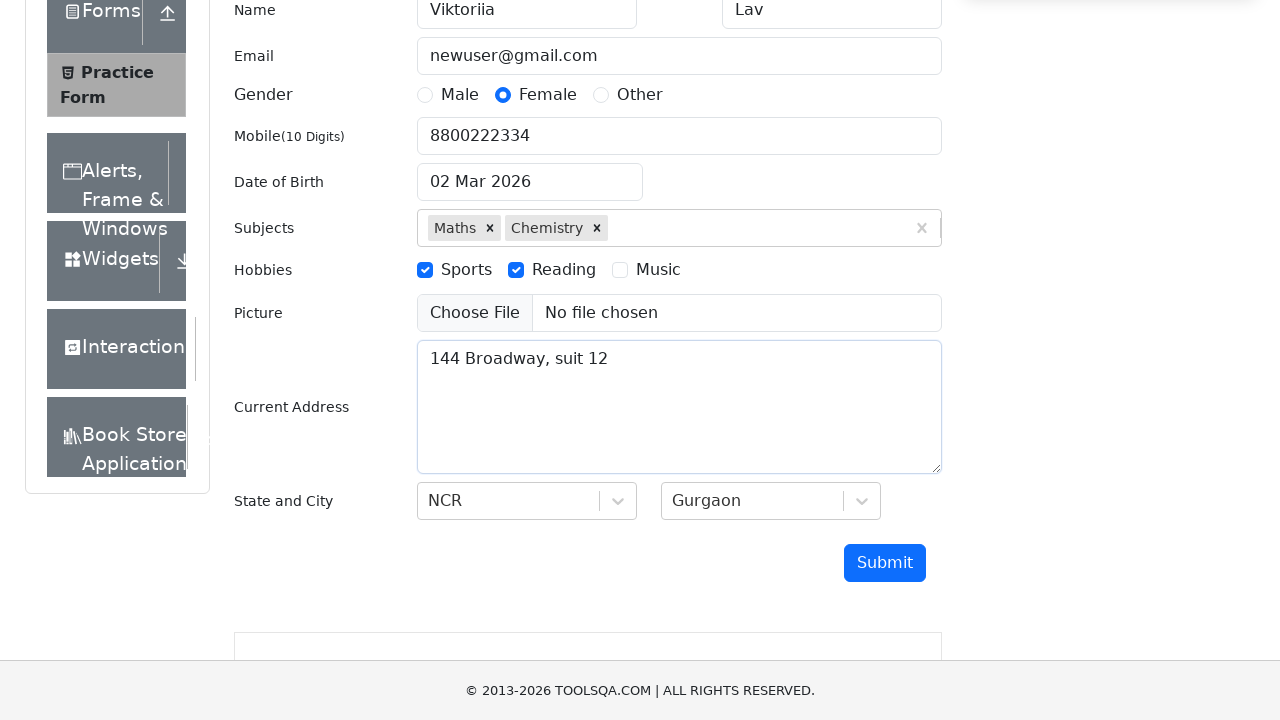

Clicked submit button to submit the form at (885, 563) on #submit
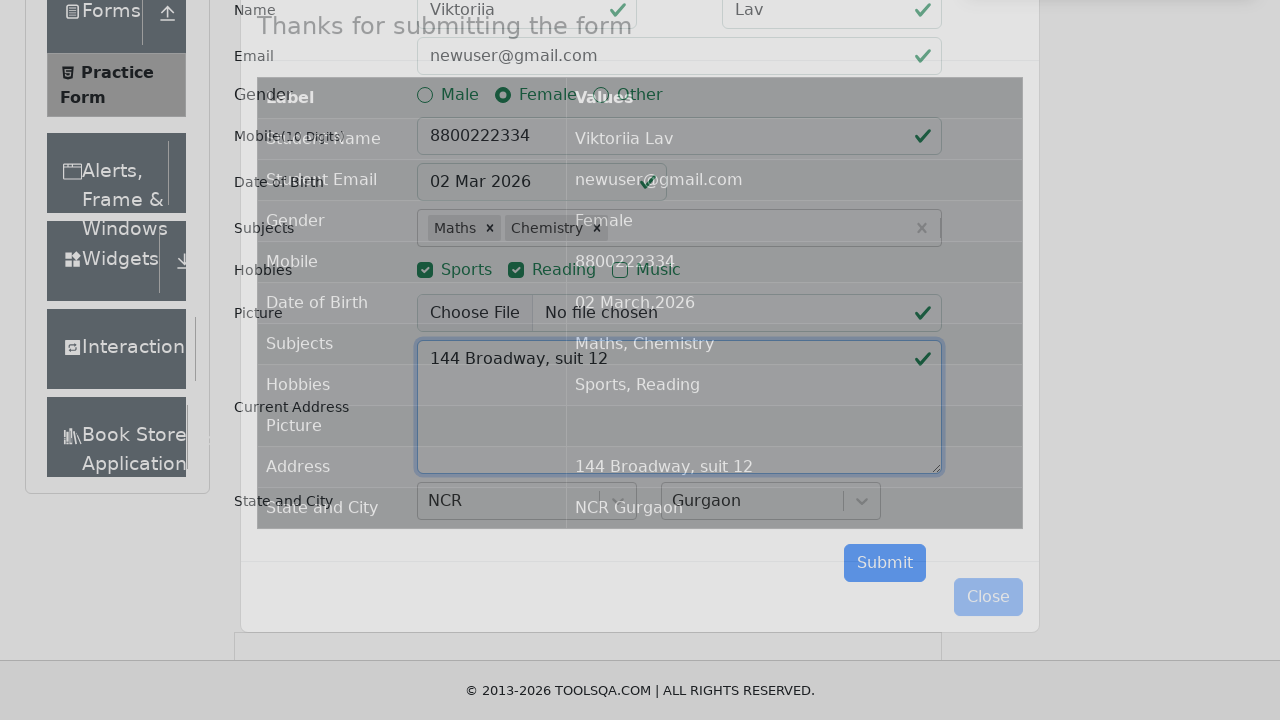

Form submission confirmed - success modal appeared
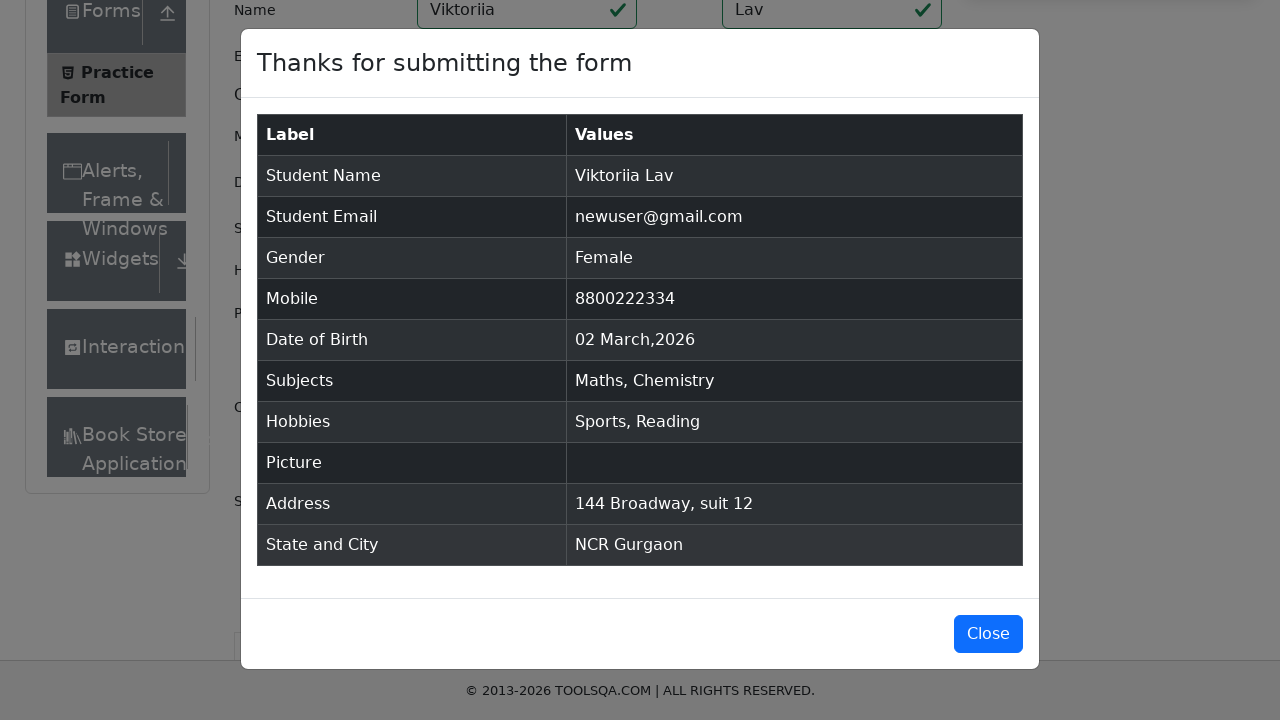

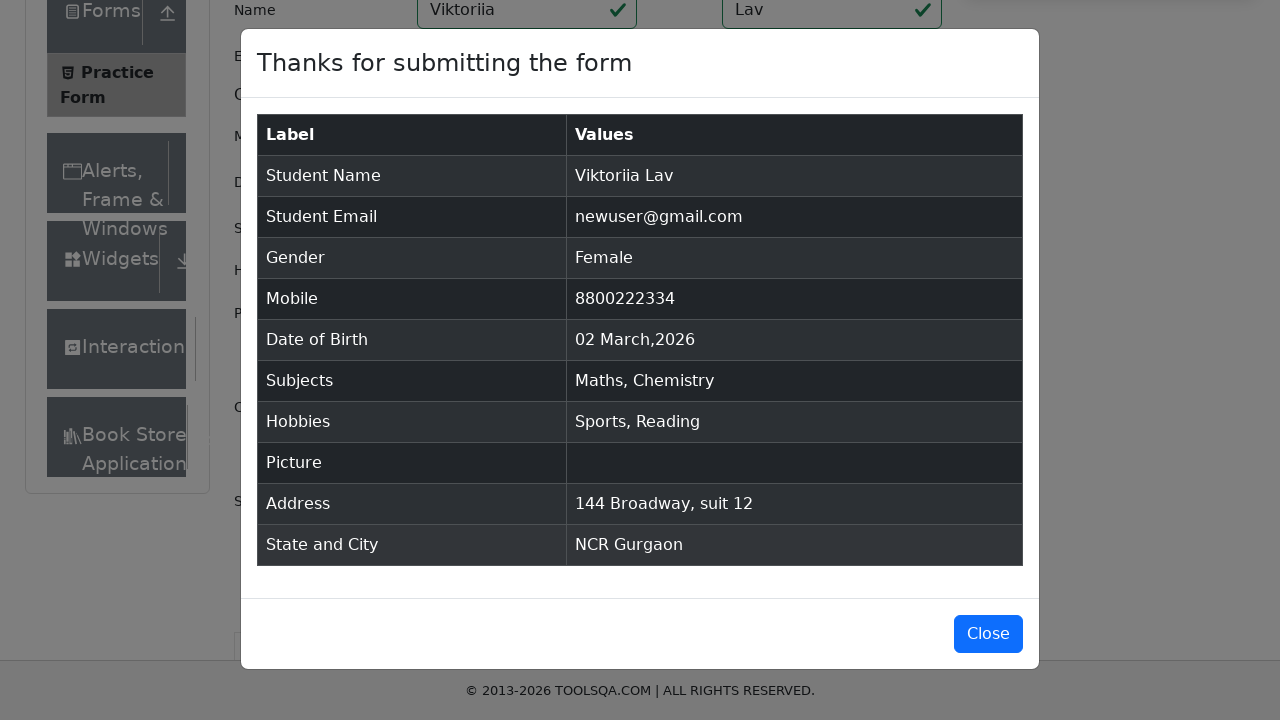